Tests window handling functionality by opening a new window through a link, switching between parent and child windows, and verifying content in both windows

Starting URL: https://the-internet.herokuapp.com/

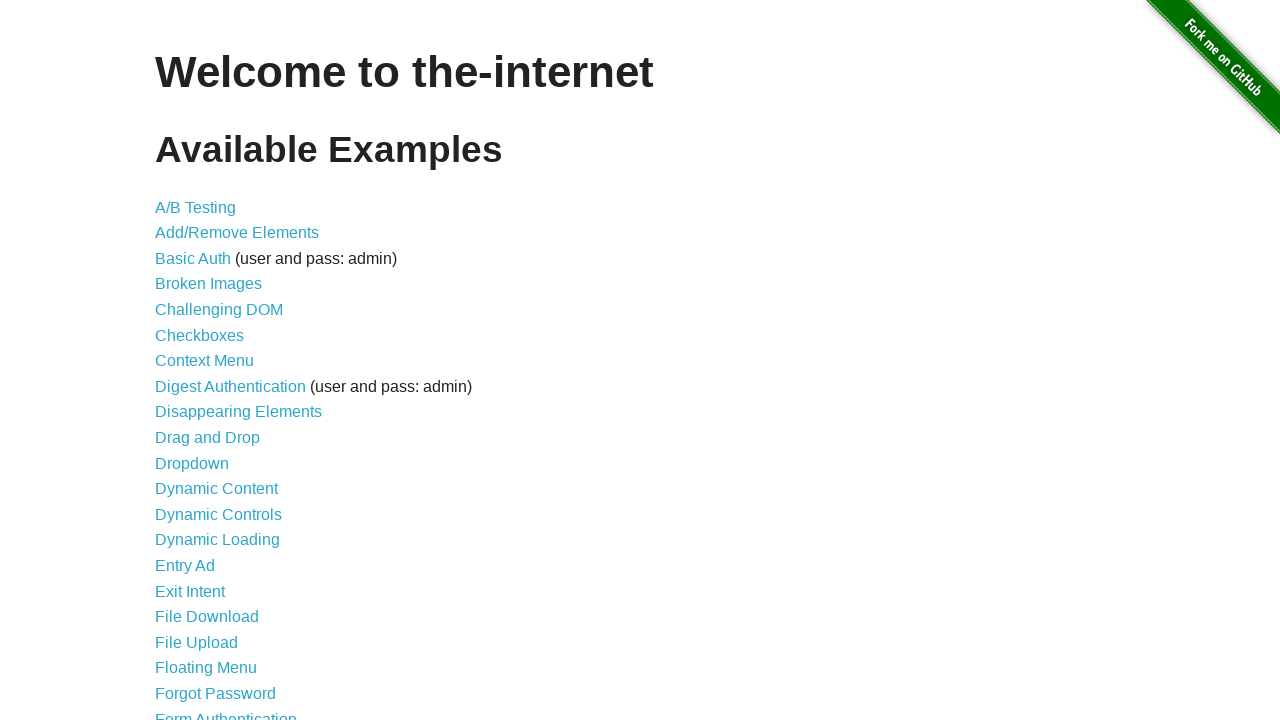

Clicked on 'Multiple Windows' link at (218, 369) on text=Multiple Windows
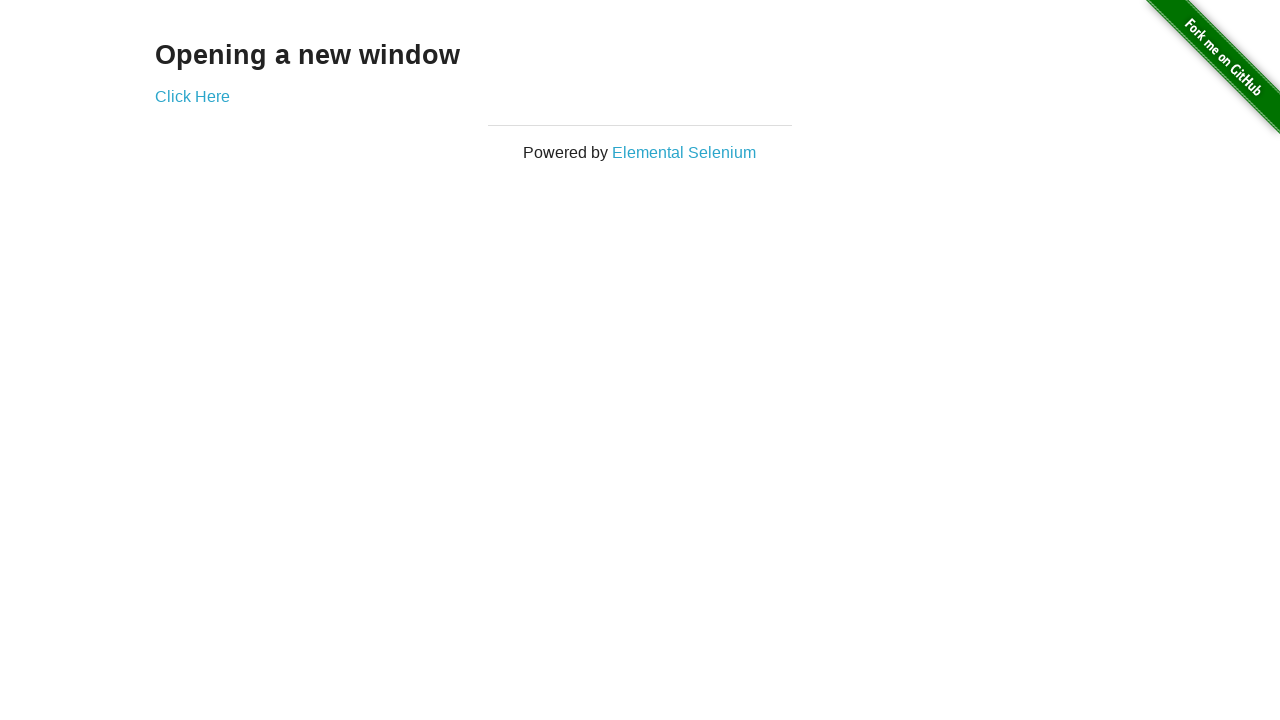

Clicked 'Click Here' link to open new window at (192, 96) on text=Click Here
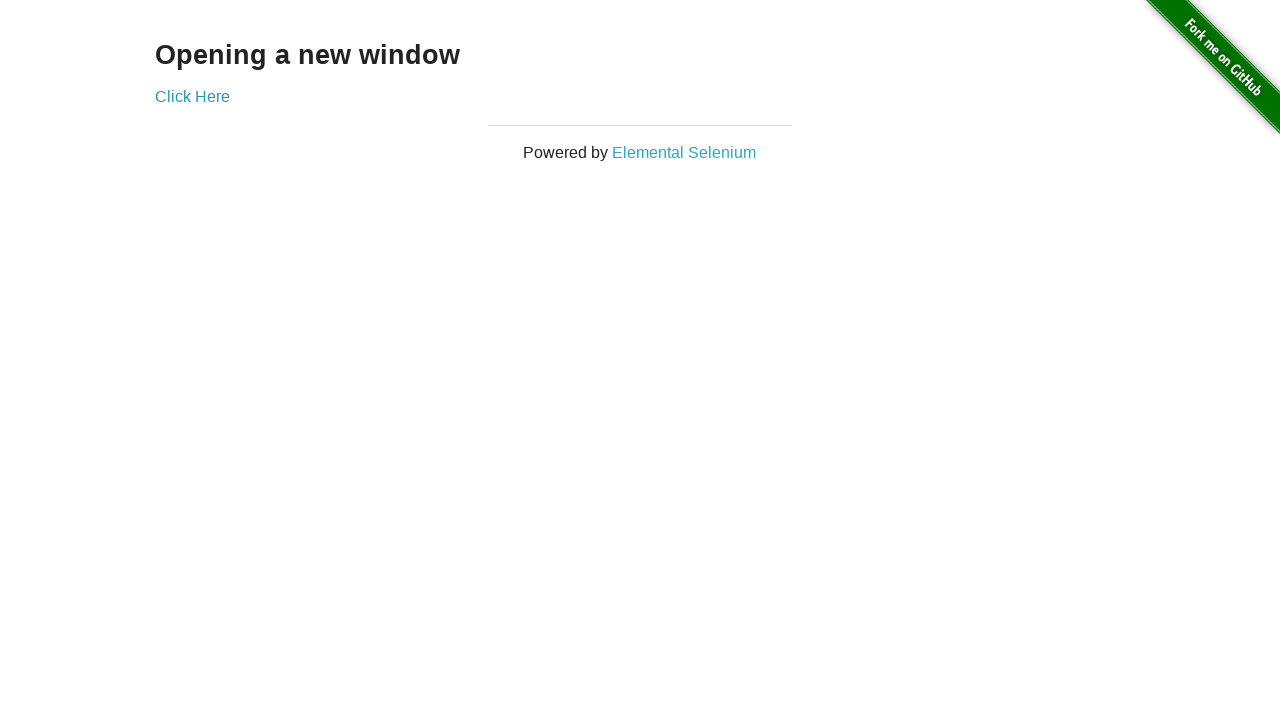

New window opened and captured
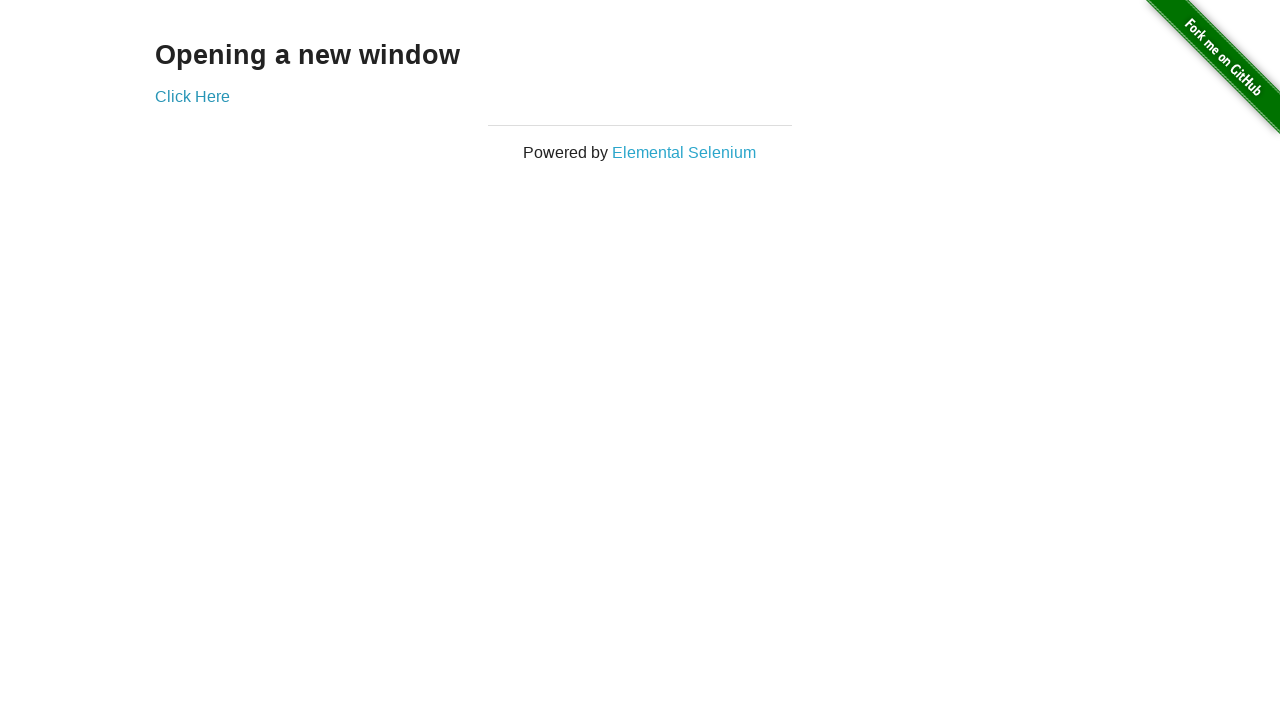

New window page loaded
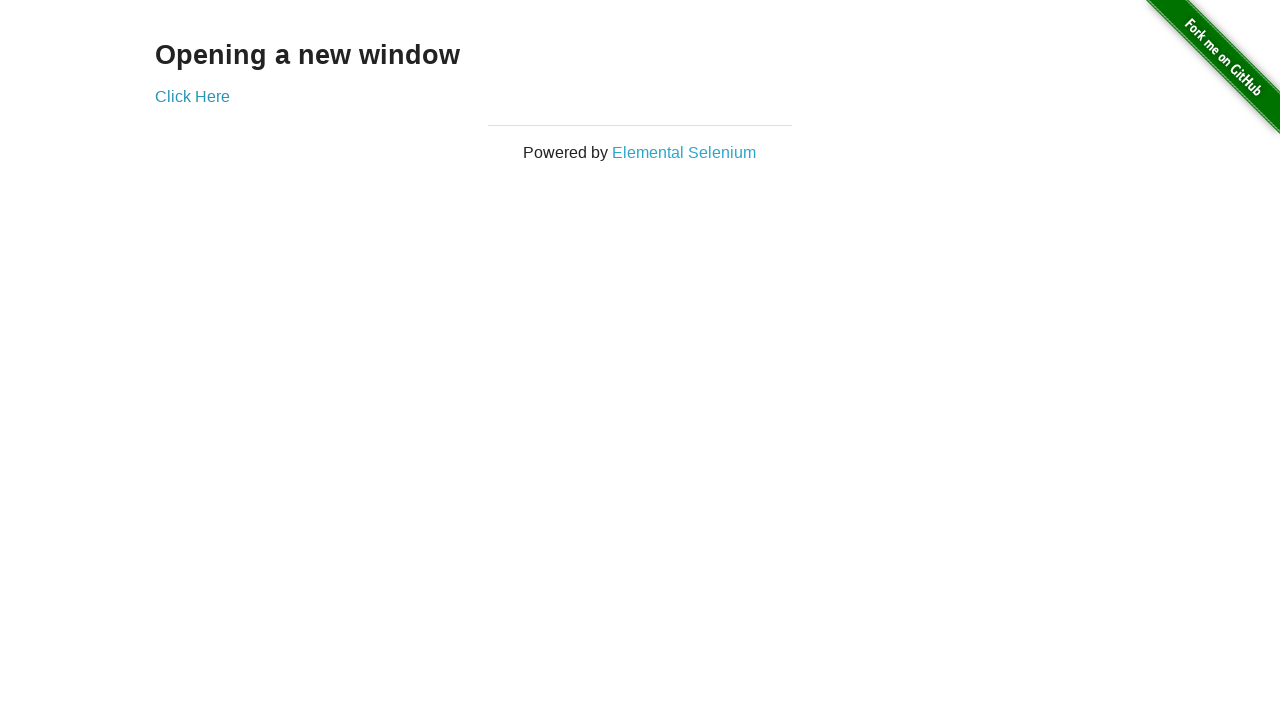

Retrieved text content from .example element in new window
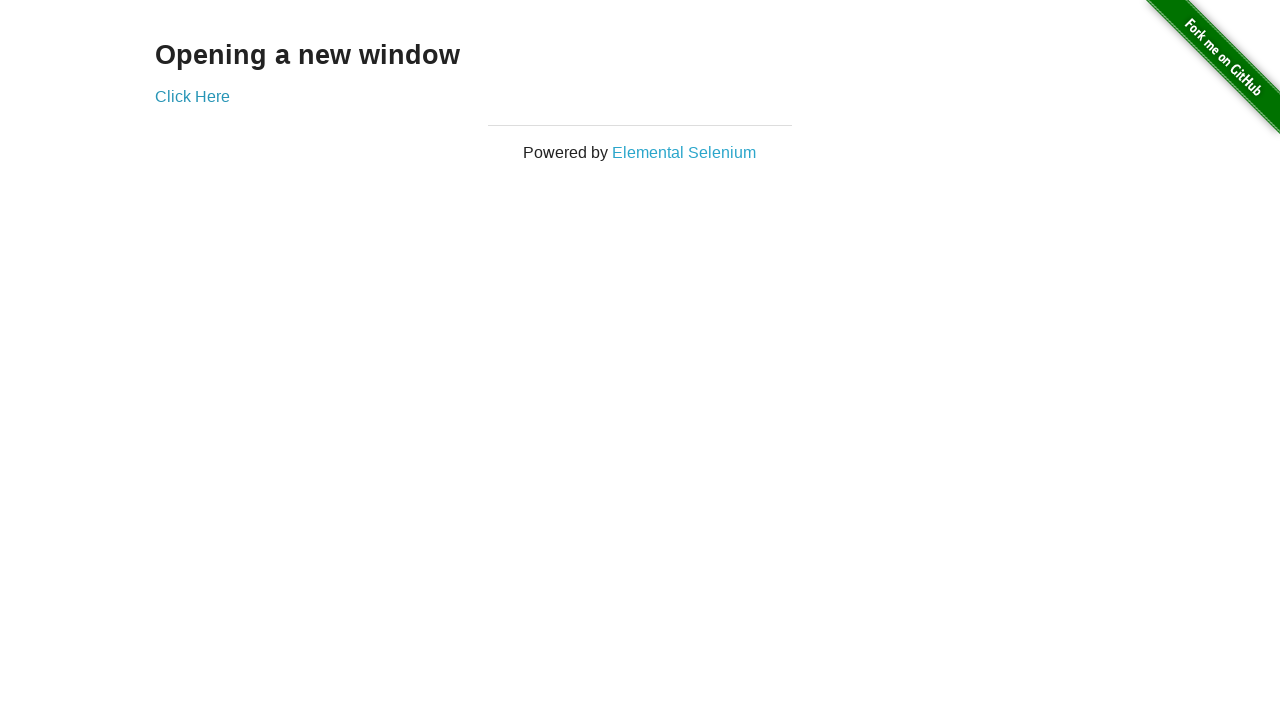

Extracted second word from example text: ''
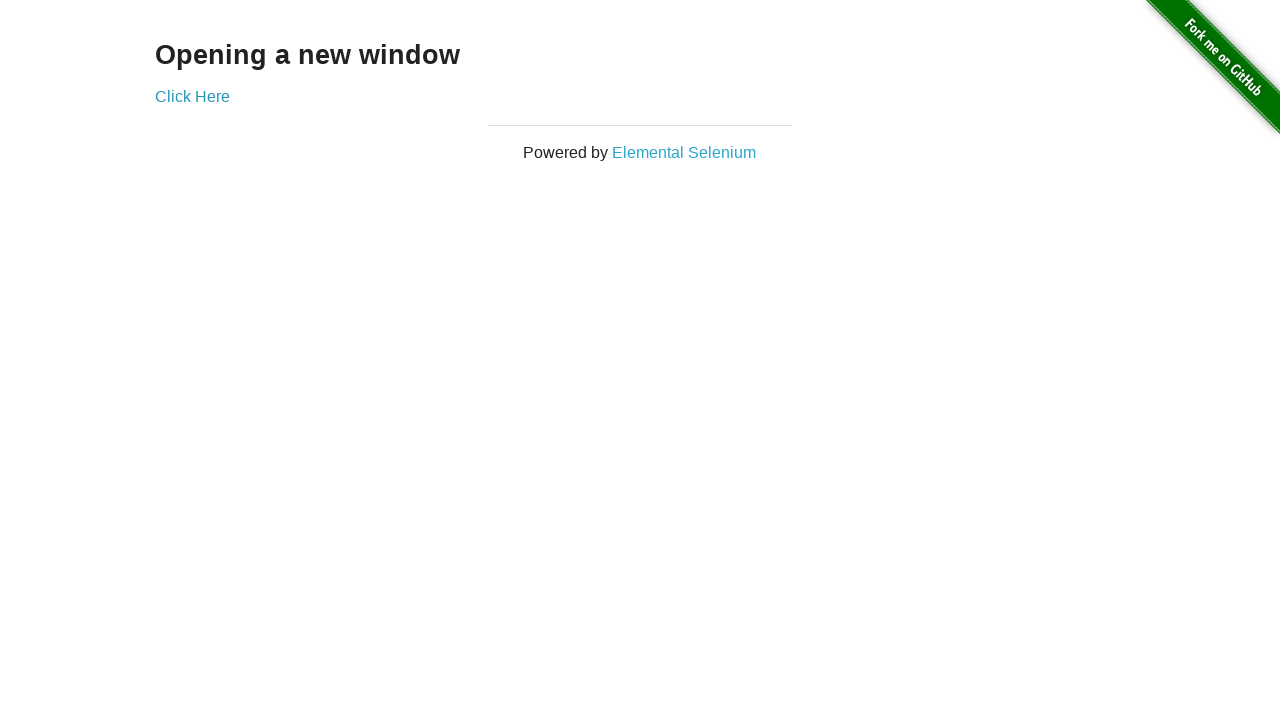

Retrieved parent window heading text
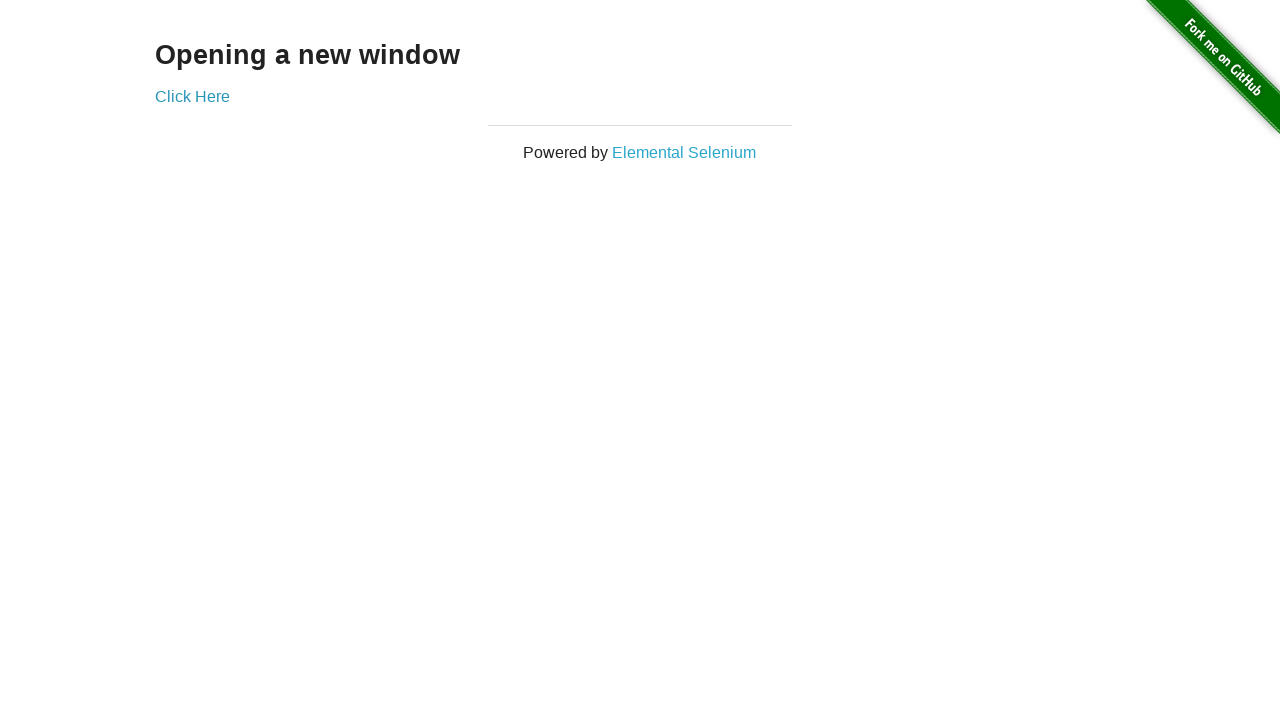

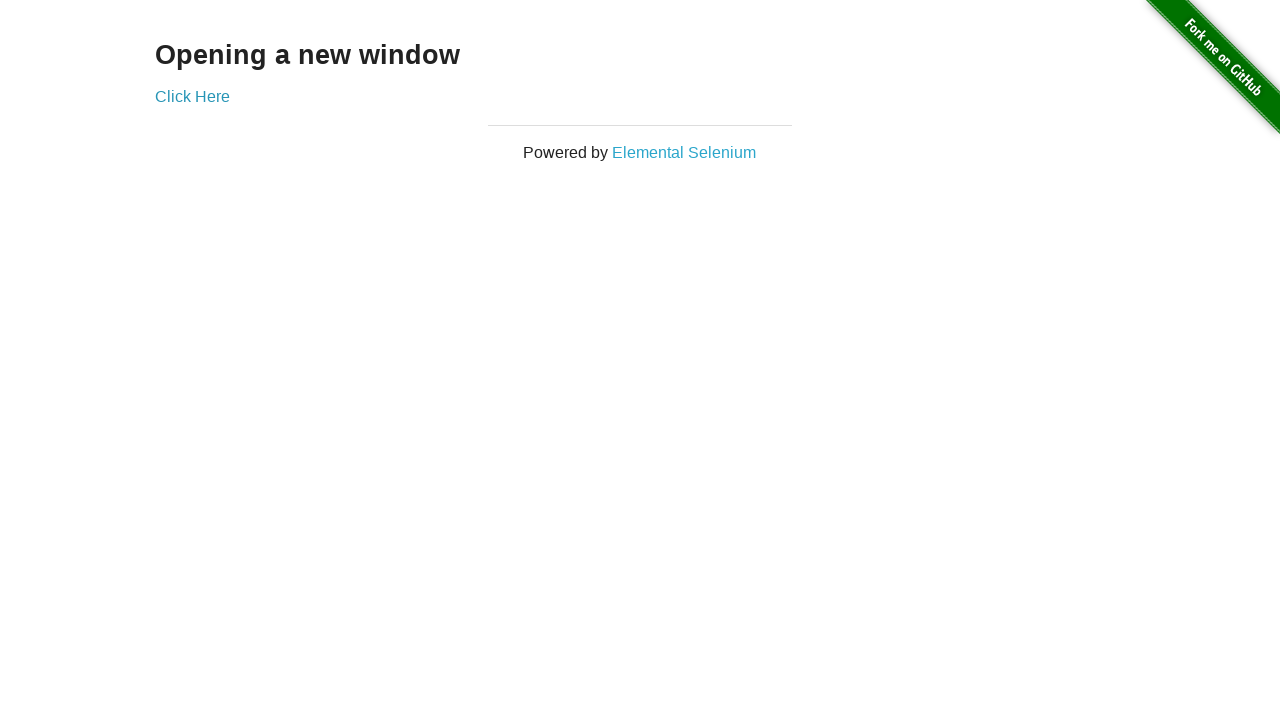